Tests Bootstrap modal interaction by opening a modal and clicking the Save Changes button

Starting URL: https://www.lambdatest.com/selenium-playground/bootstrap-modal-demo

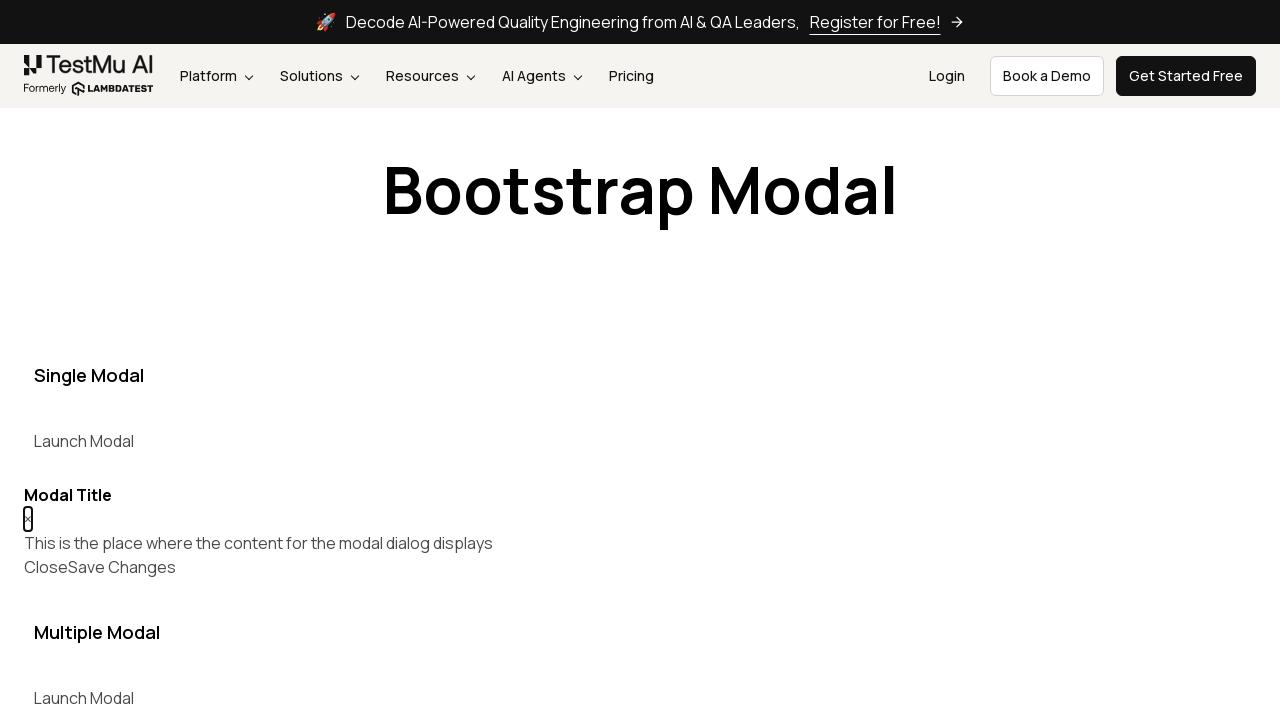

Clicked button to open Bootstrap modal at (84, 441) on xpath=//button[@data-target='#myModal']
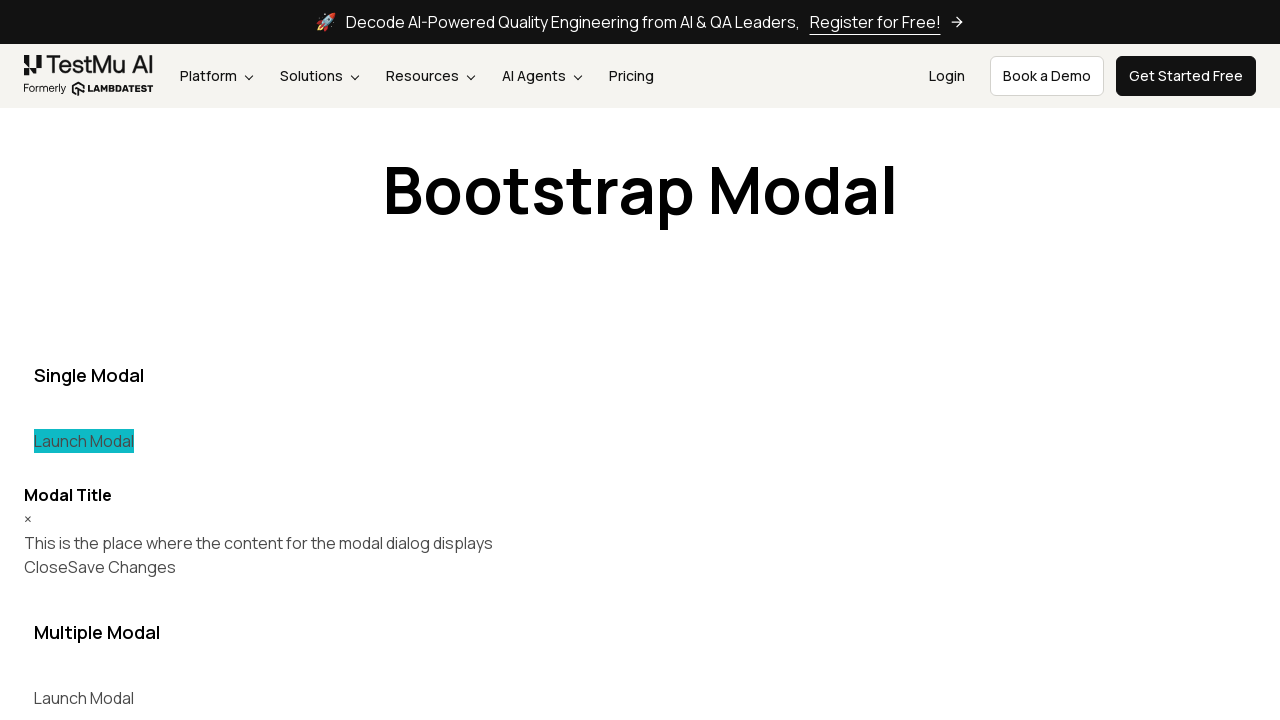

Clicked Save Changes button in the modal at (122, 567) on (//button[text()='Save Changes'])[1]
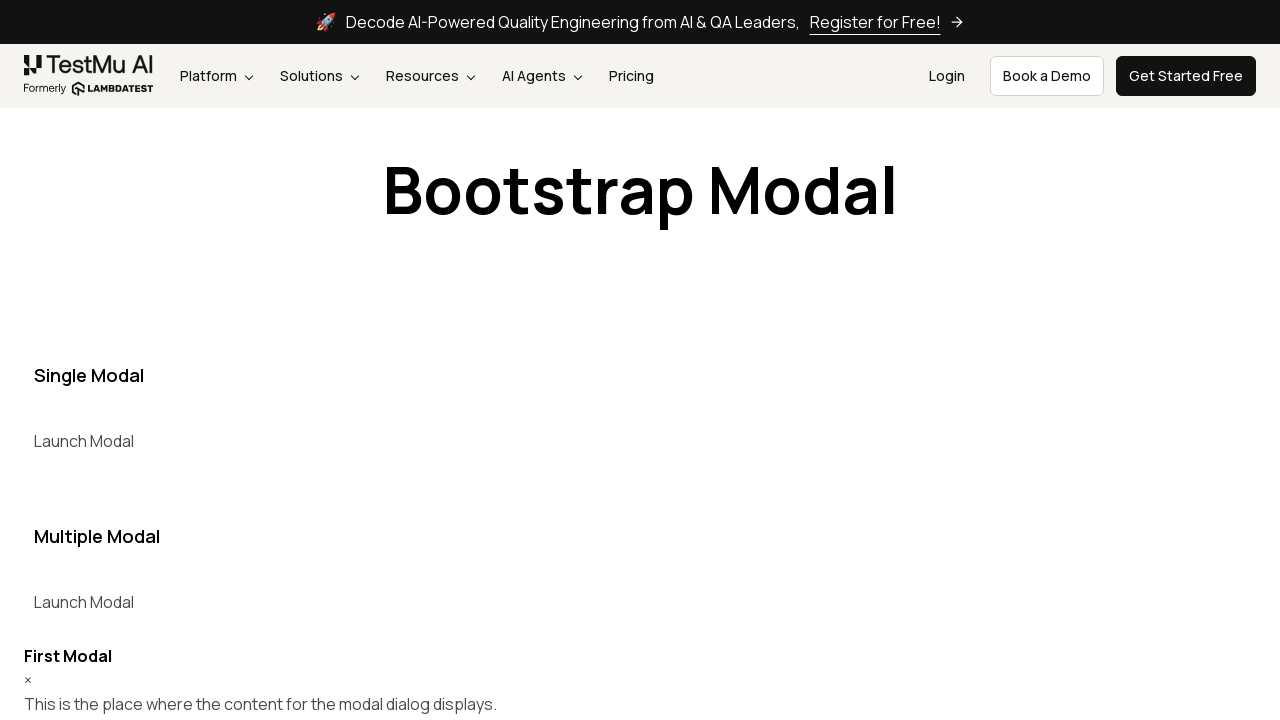

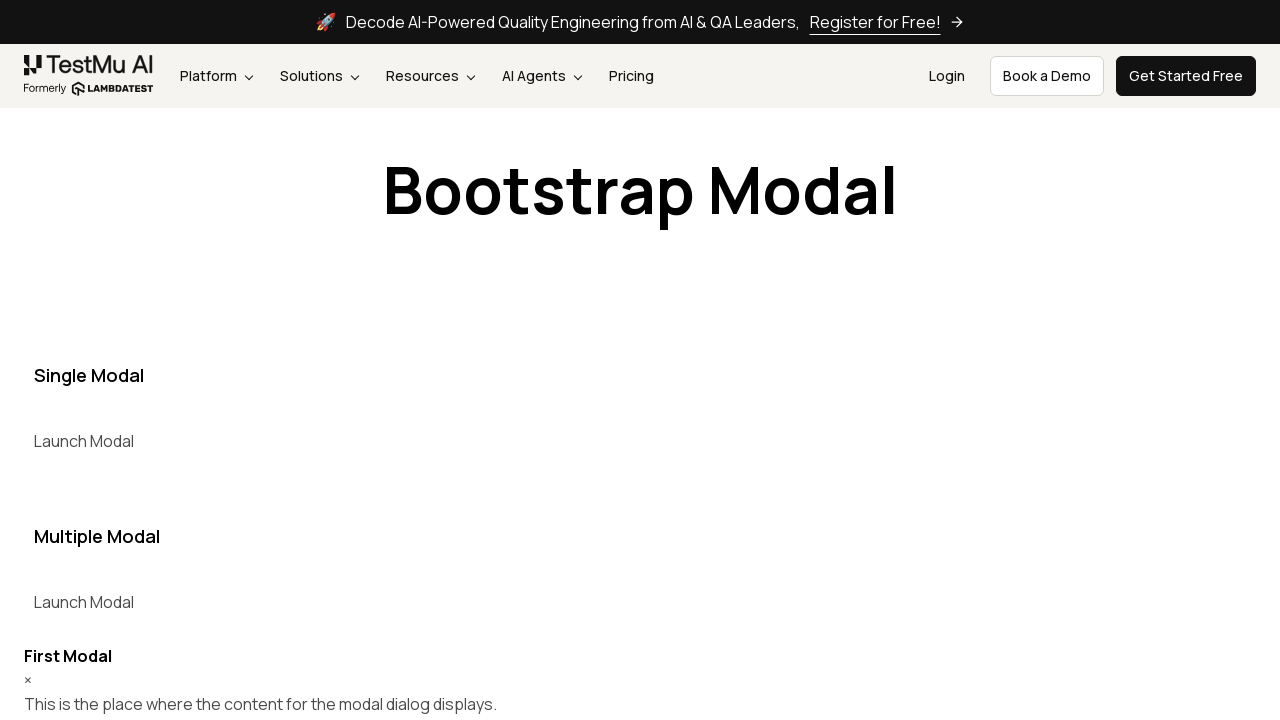